Tests drag and drop functionality by dragging 4 image elements into a trash container within an iframe on a demo page.

Starting URL: http://code.makery.ch/library/dart-drag-and-drop/

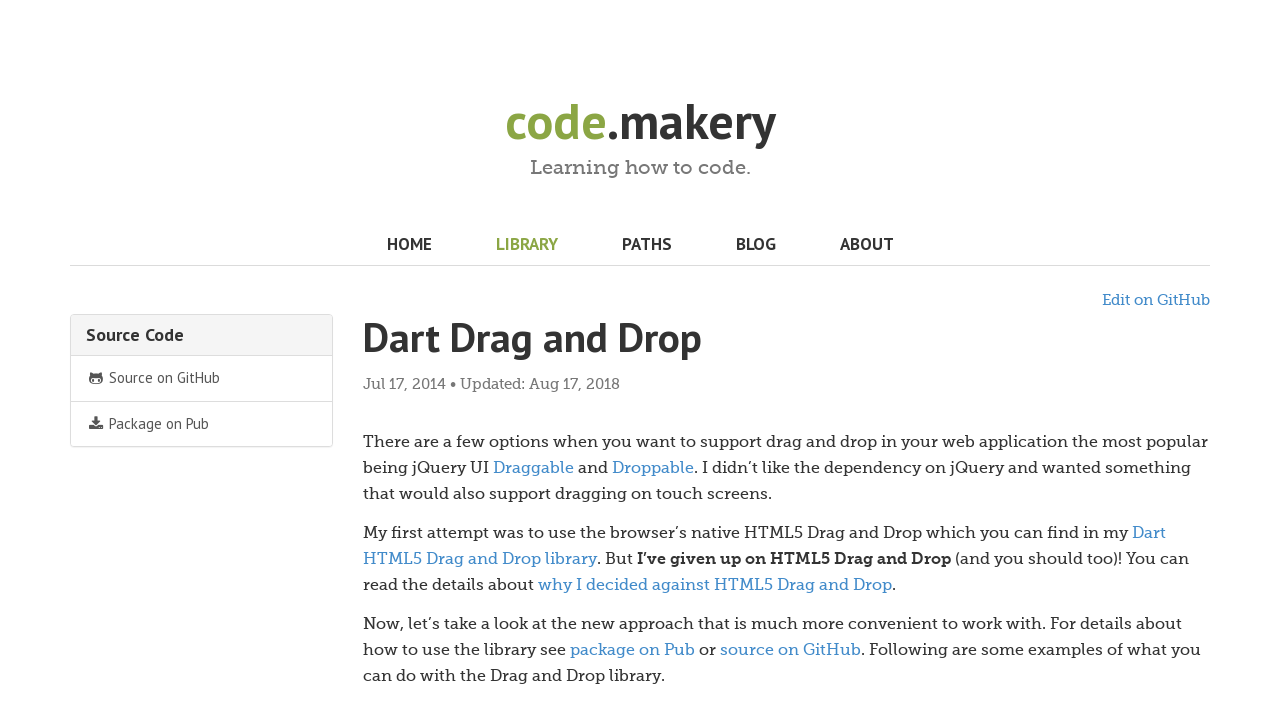

Selected the first iframe on the page
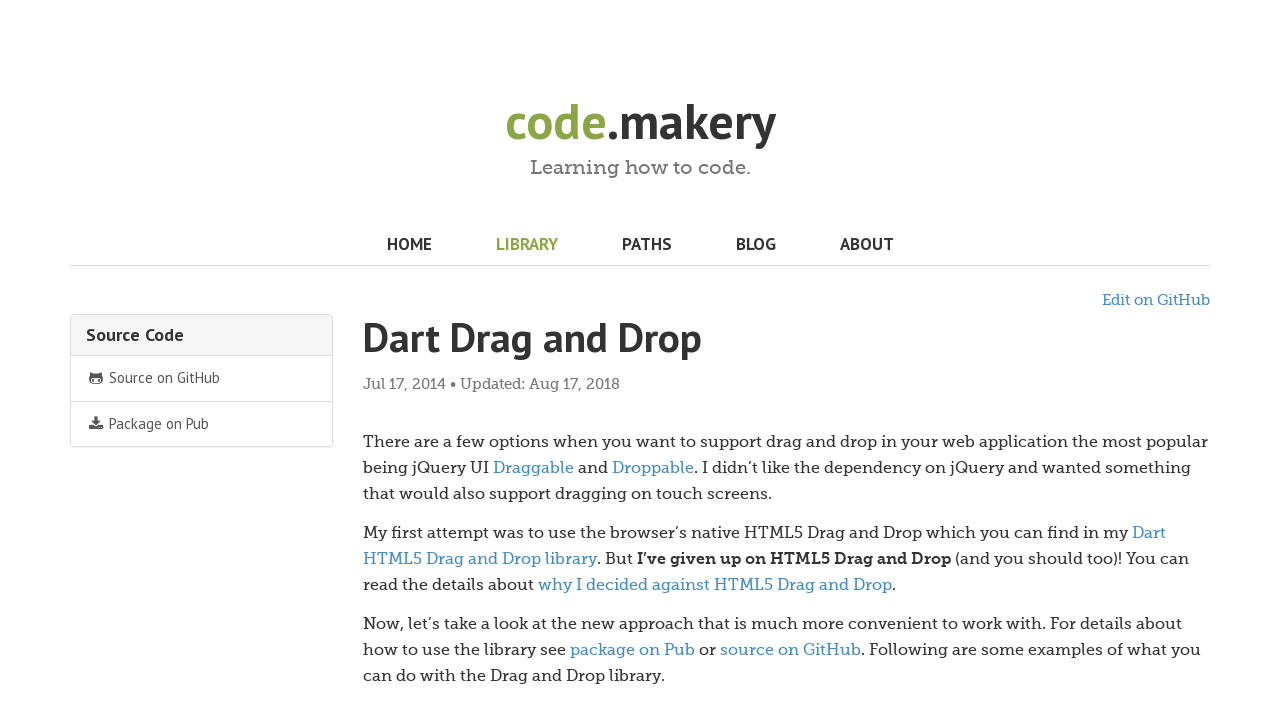

First draggable image became visible
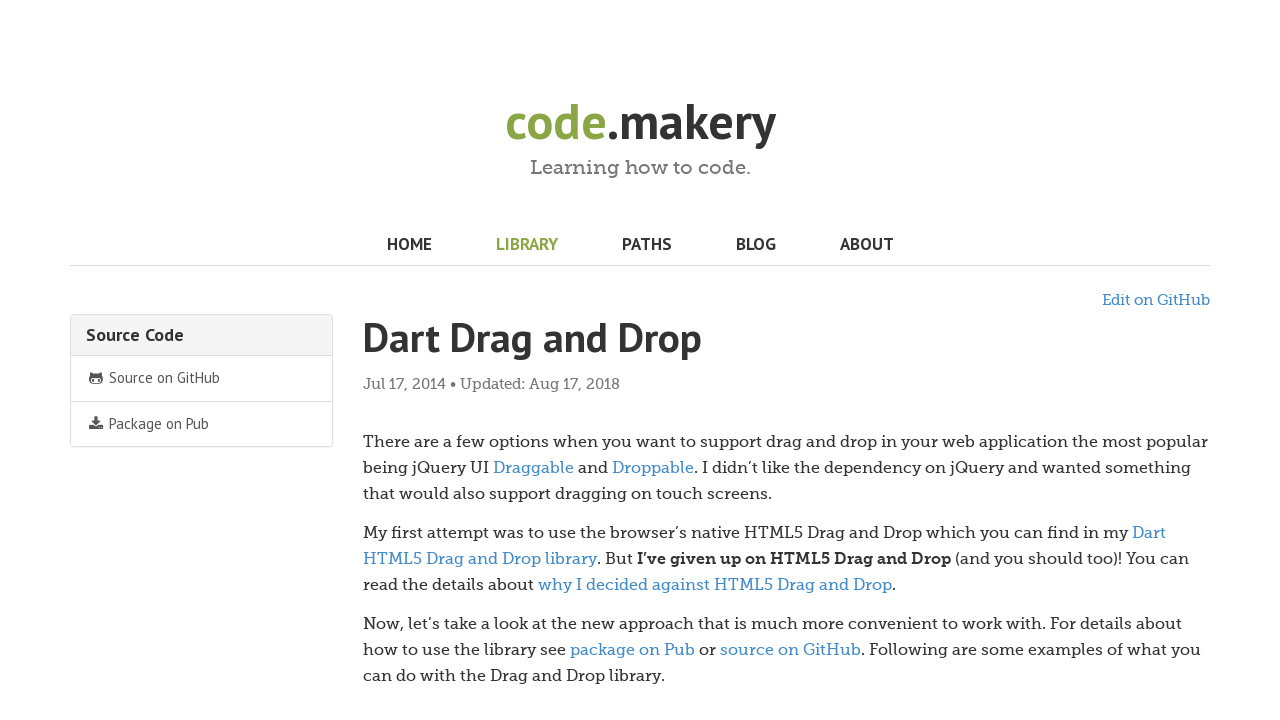

Located the trash container element
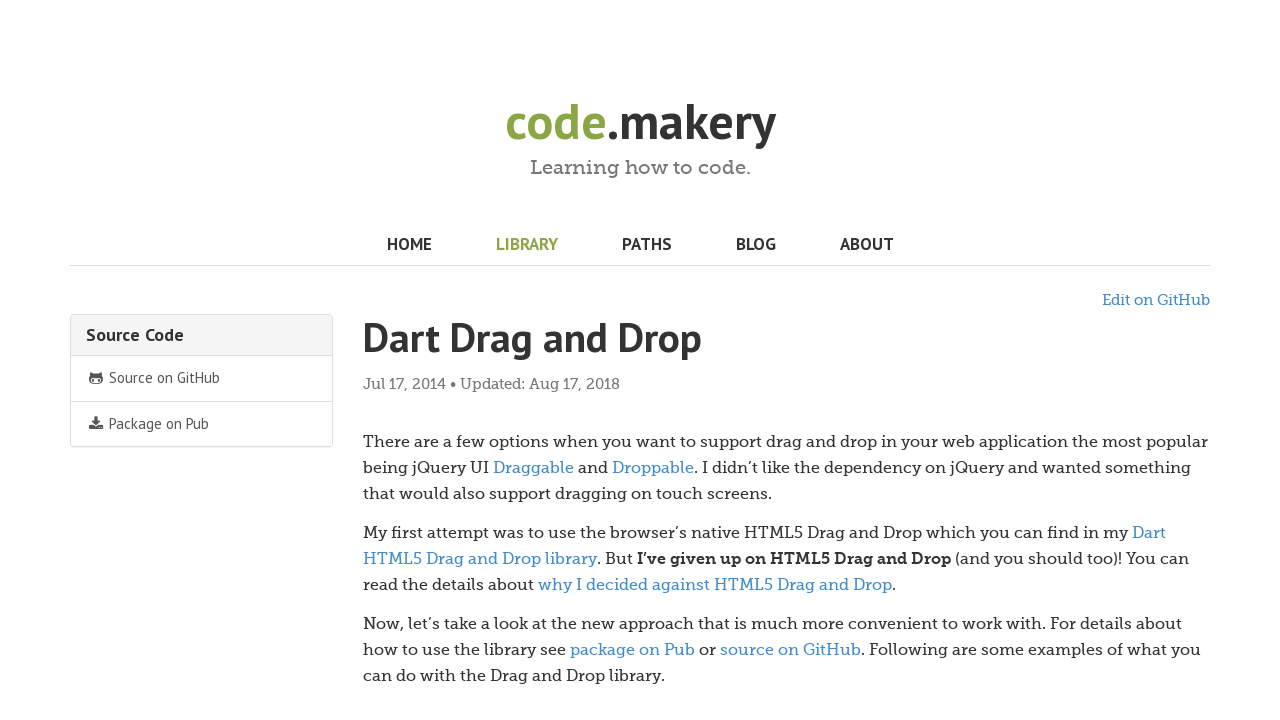

Dragged image 1 into the trash container at (714, 455)
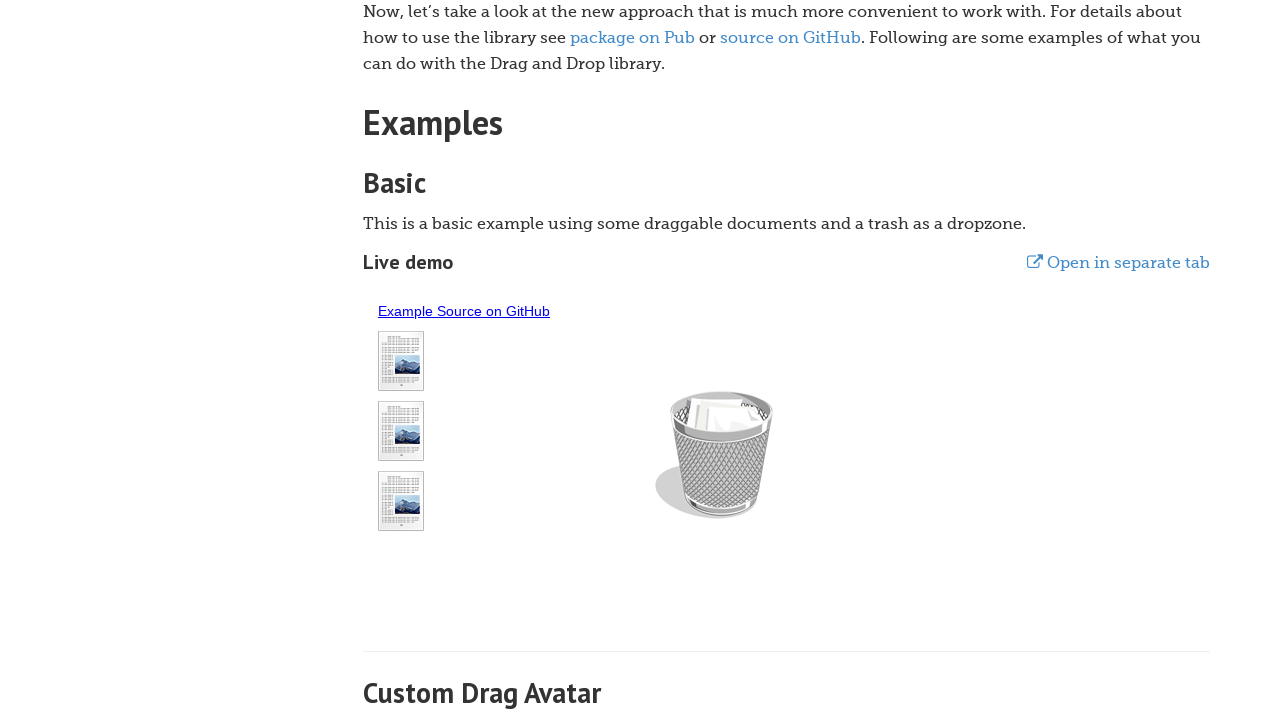

Dragged image 2 into the trash container at (714, 455)
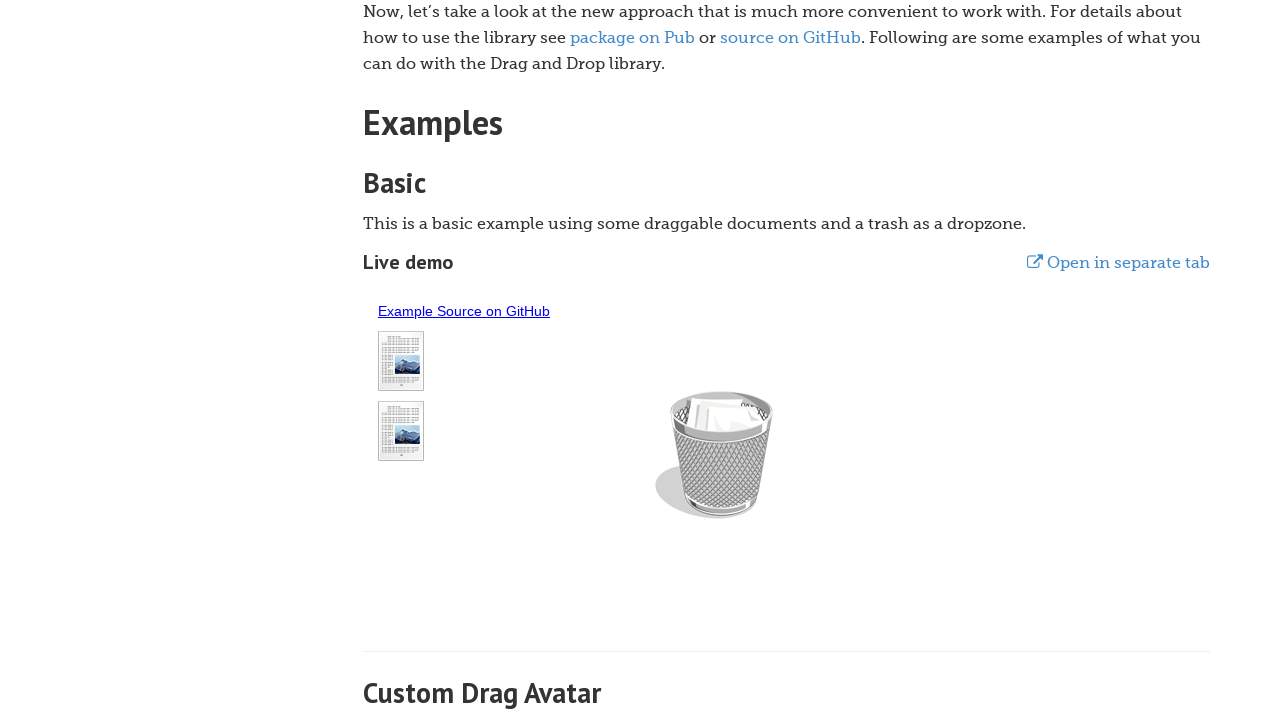

Dragged image 3 into the trash container at (714, 455)
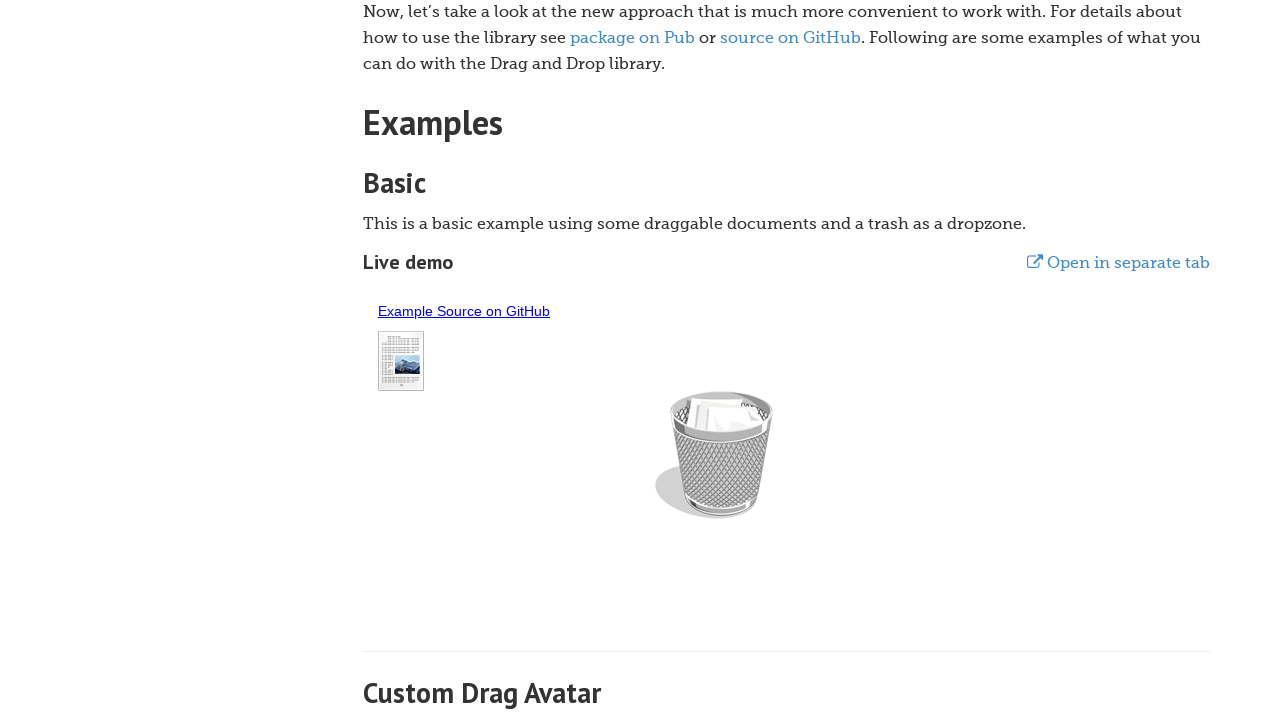

Dragged image 4 into the trash container at (714, 455)
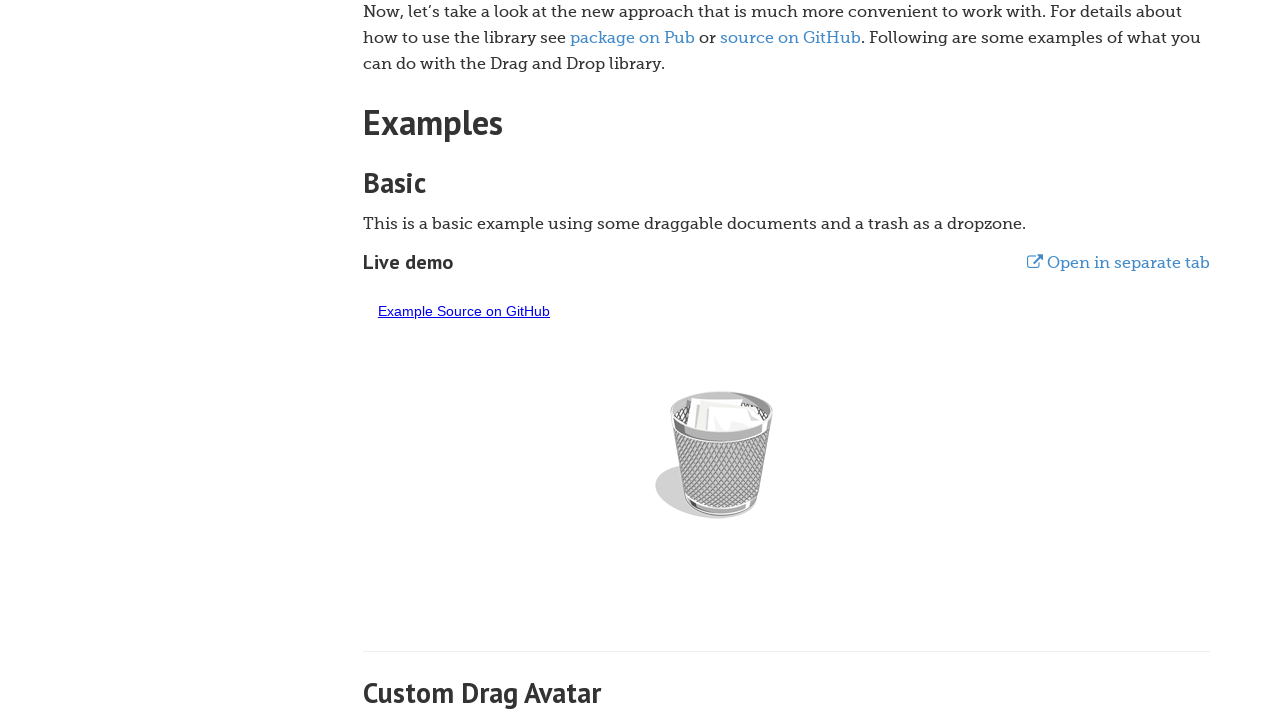

Waited for 500ms to allow drag and drop operations to complete
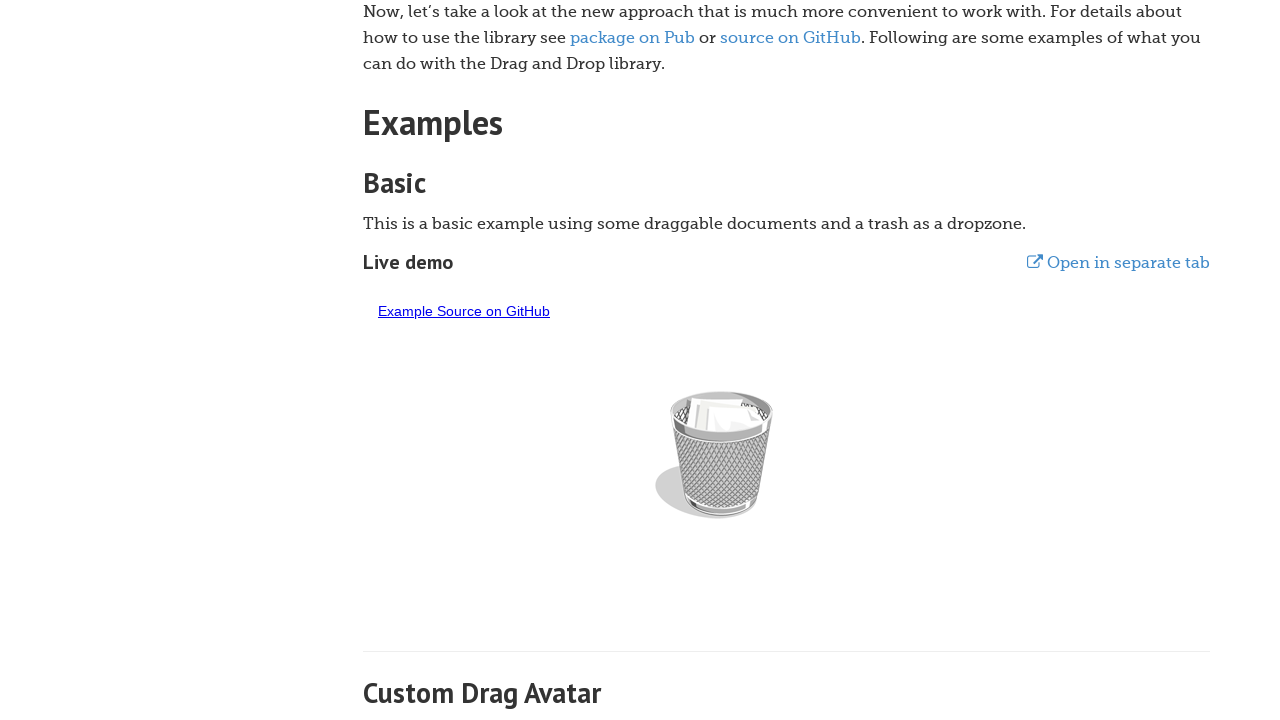

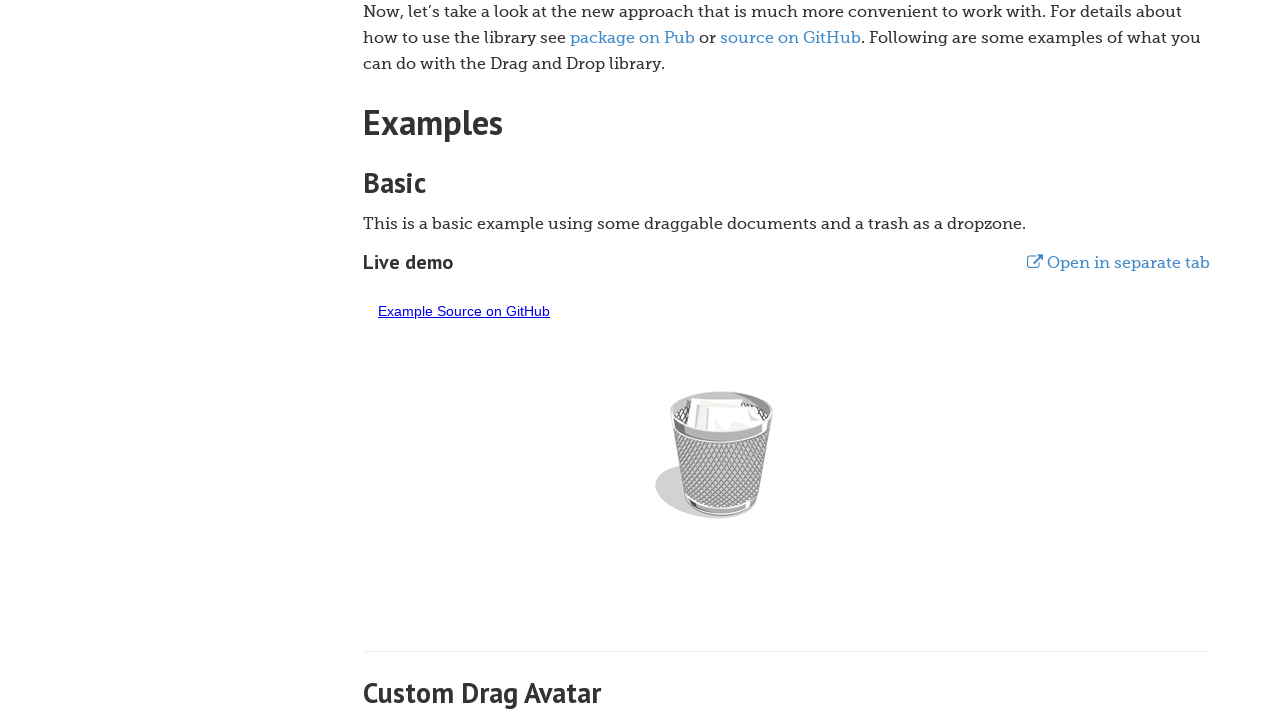